Tests dark mode toggle functionality by clicking the dark mode switch and verifying the page's color scheme changes.

Starting URL: https://interaction-playground.pages.dev/responsive

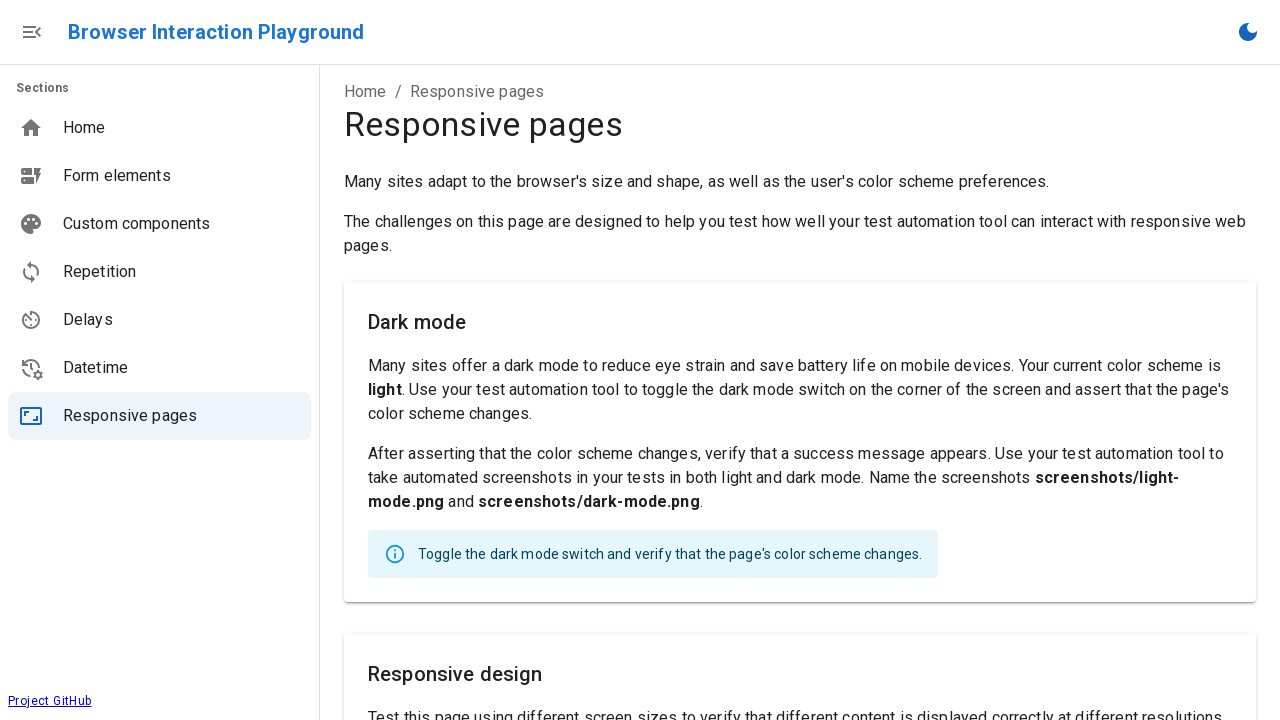

Clicked on the dark mode toggle instruction text at (670, 554) on internal:text="Toggle the dark mode switch and verify that the page's color sche
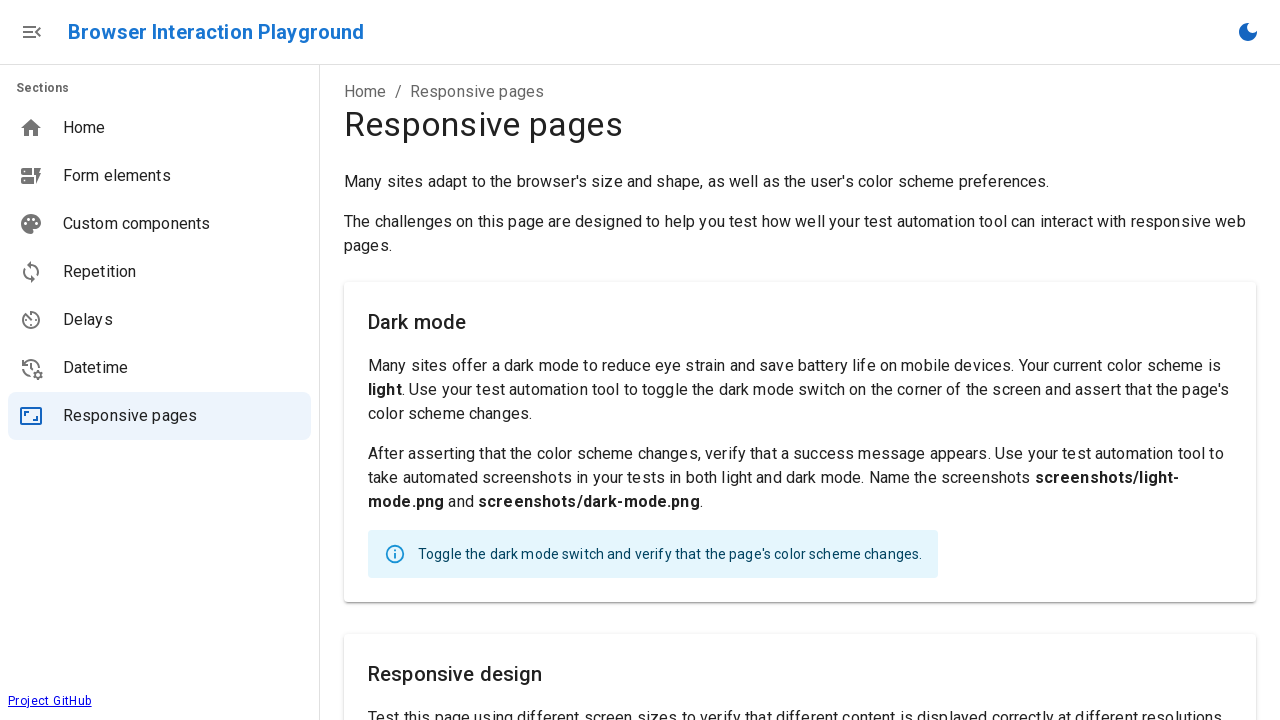

Clicked the dark mode toggle button to switch to dark mode at (1248, 32) on internal:role=button[name="Switch to dark mode"i]
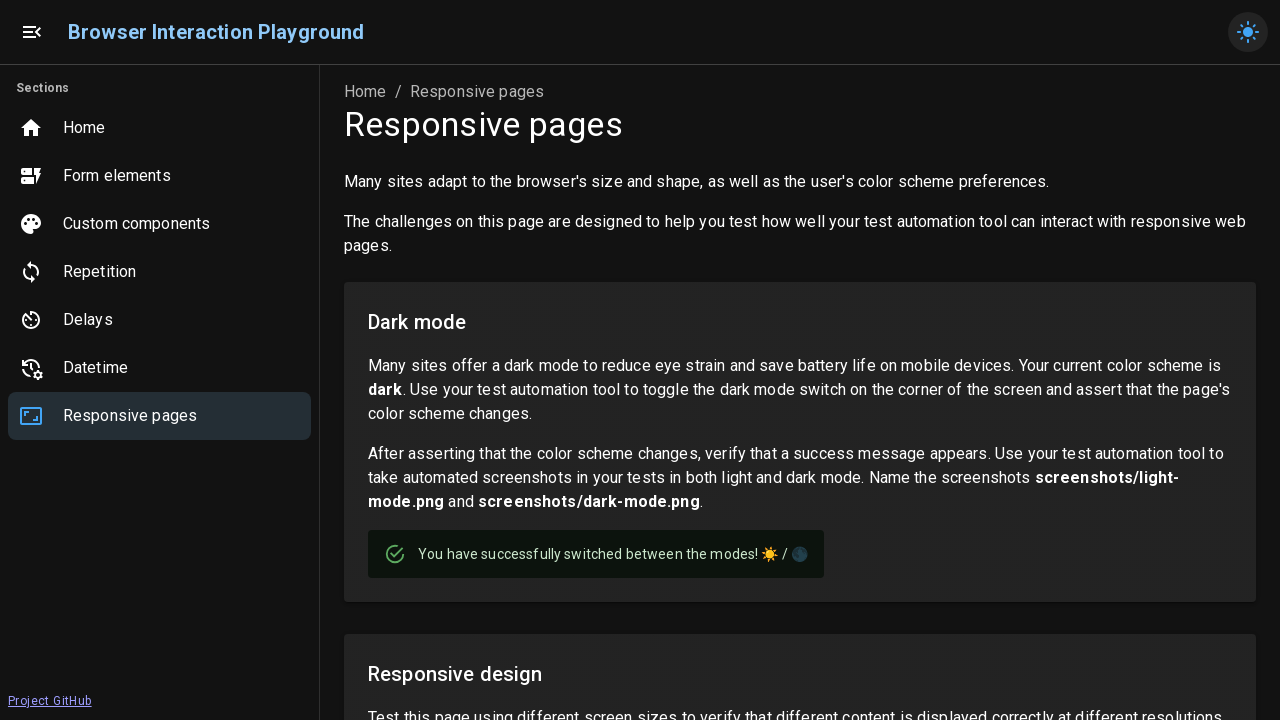

Clicked on the success confirmation text at (613, 554) on internal:text="You have successfully"i
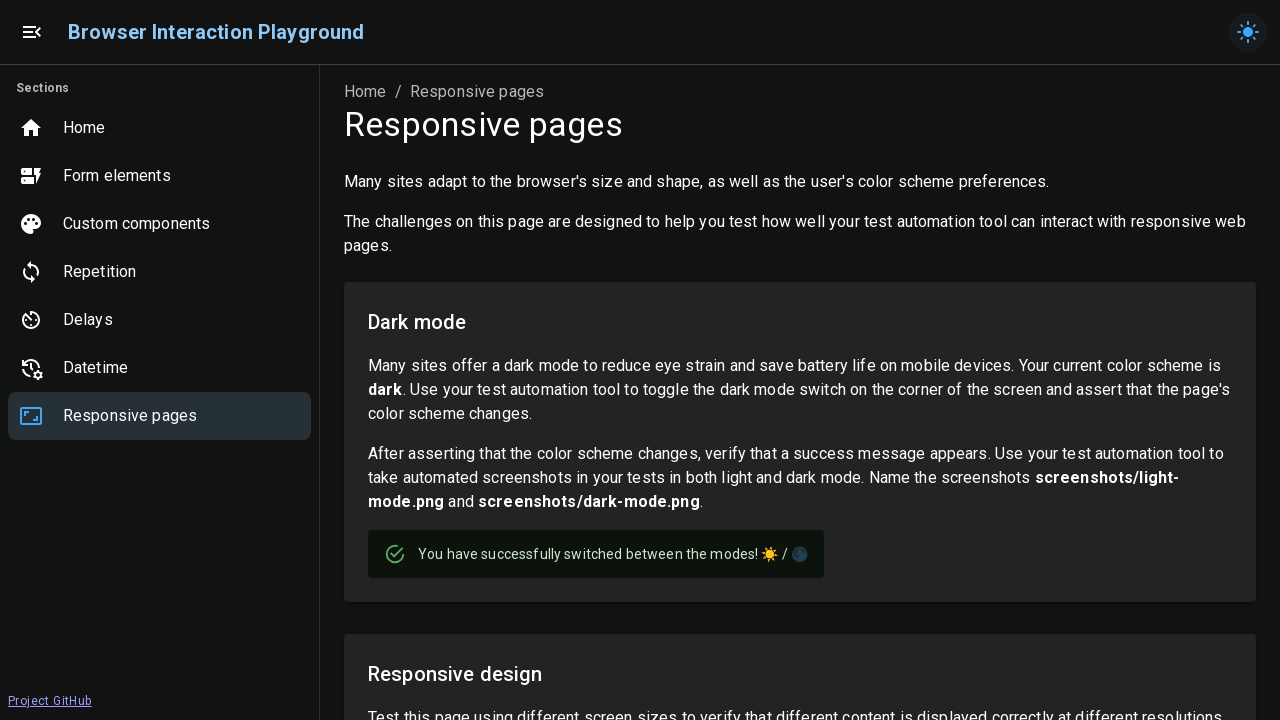

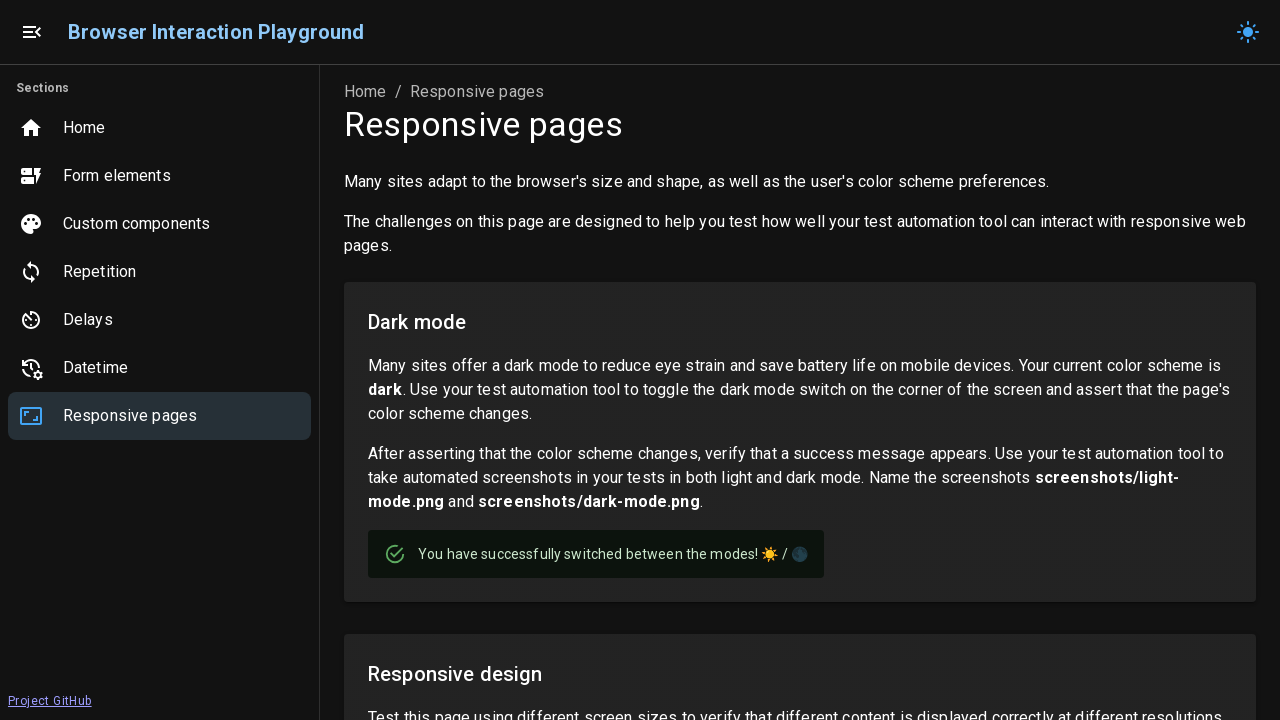